Tests drag and drop functionality on jQuery UI demo page by dragging an element into a droppable area within an iframe

Starting URL: https://jqueryui.com/droppable/

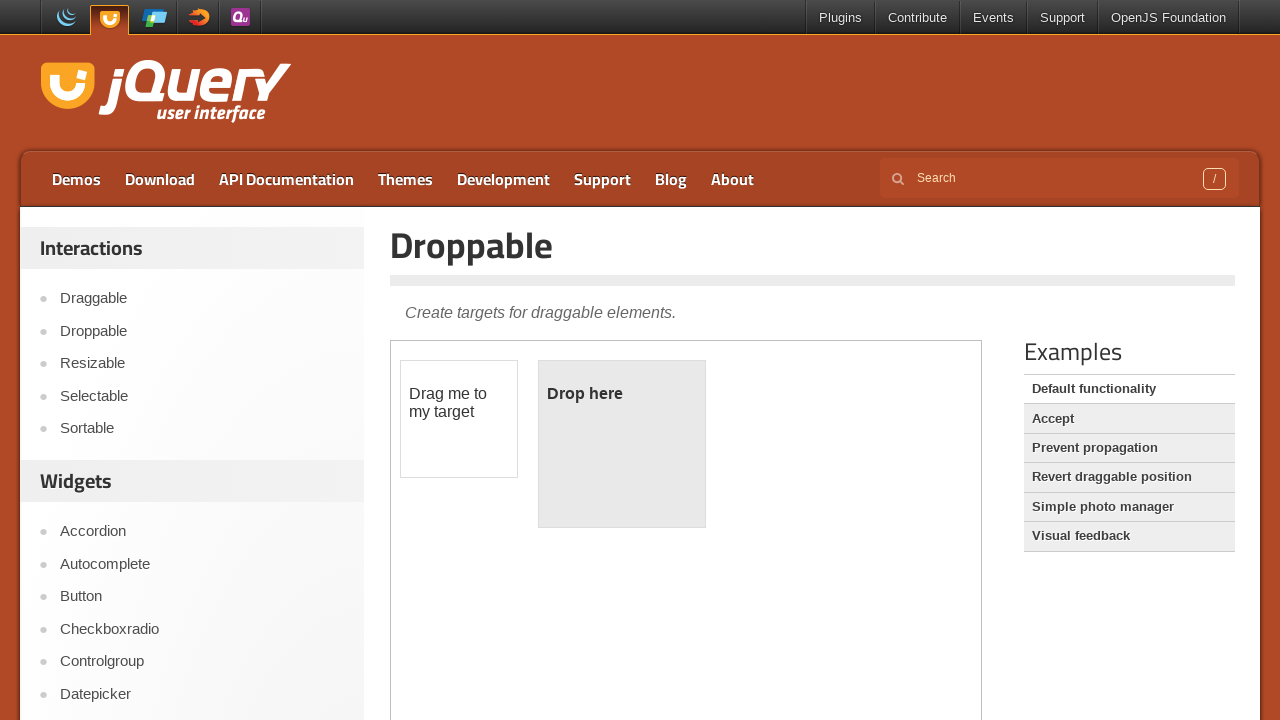

Located demo iframe
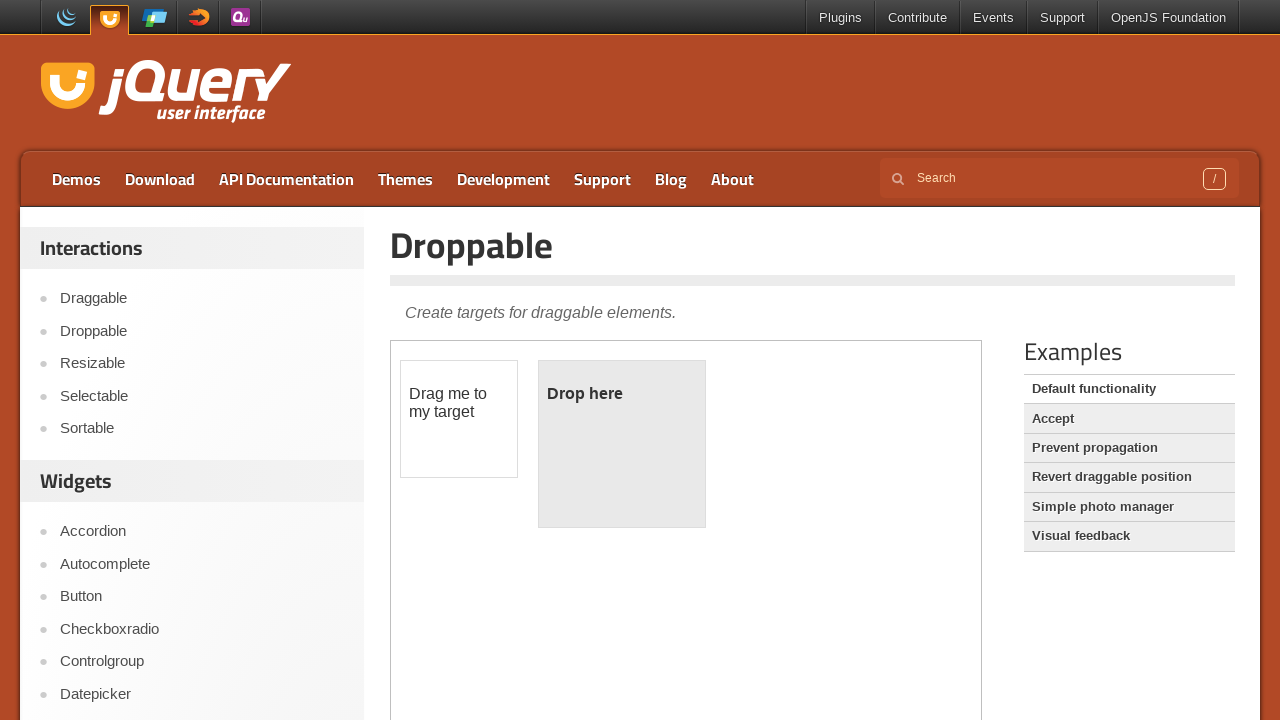

Located draggable element within iframe
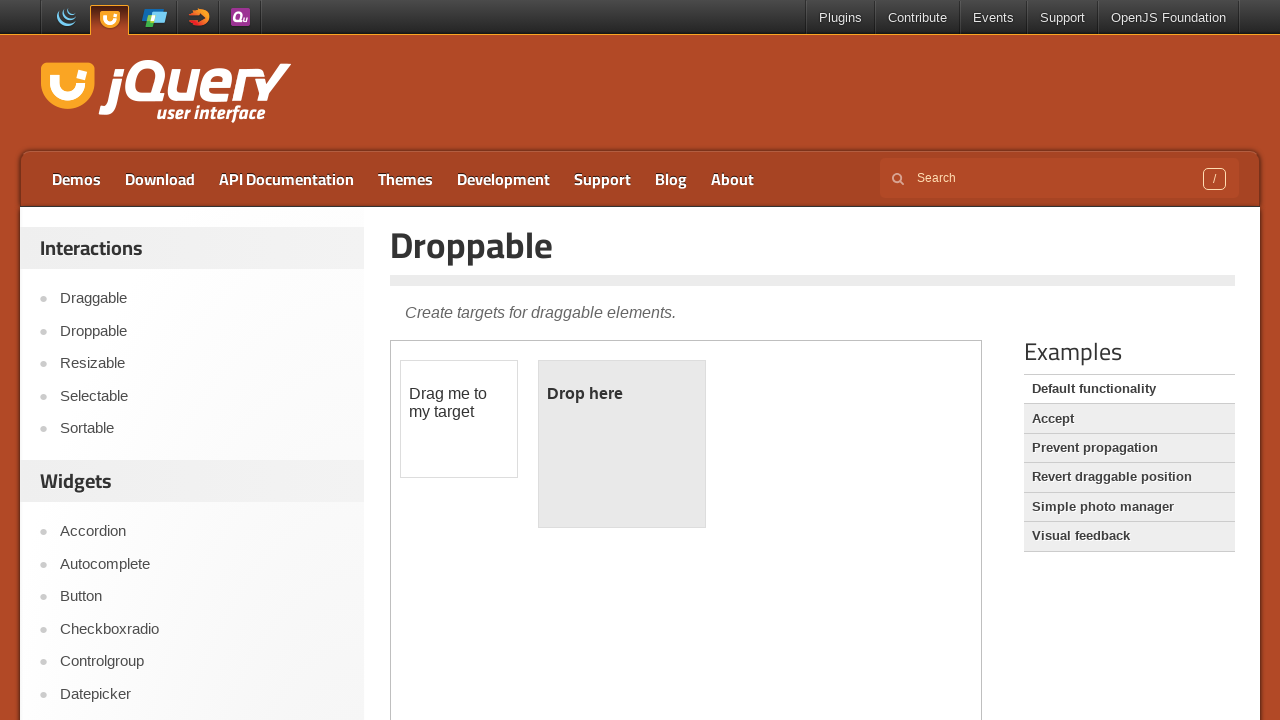

Located droppable element within iframe
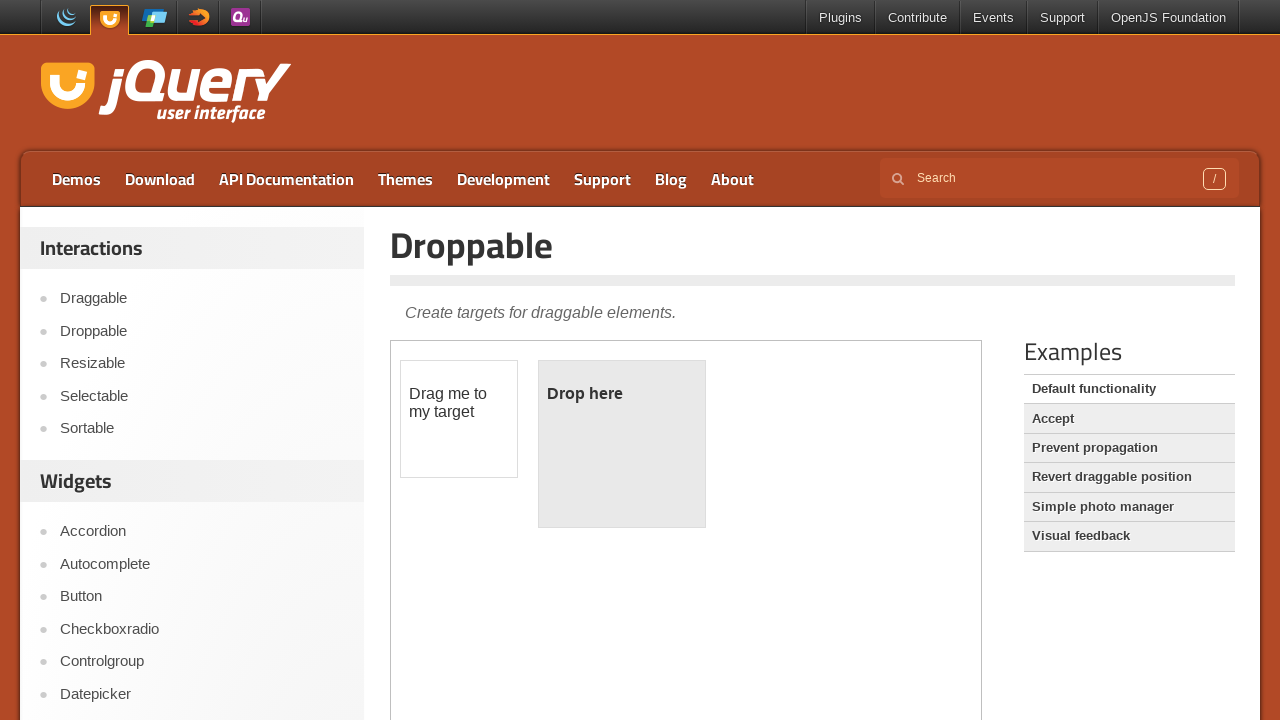

Dragged element into droppable area at (622, 444)
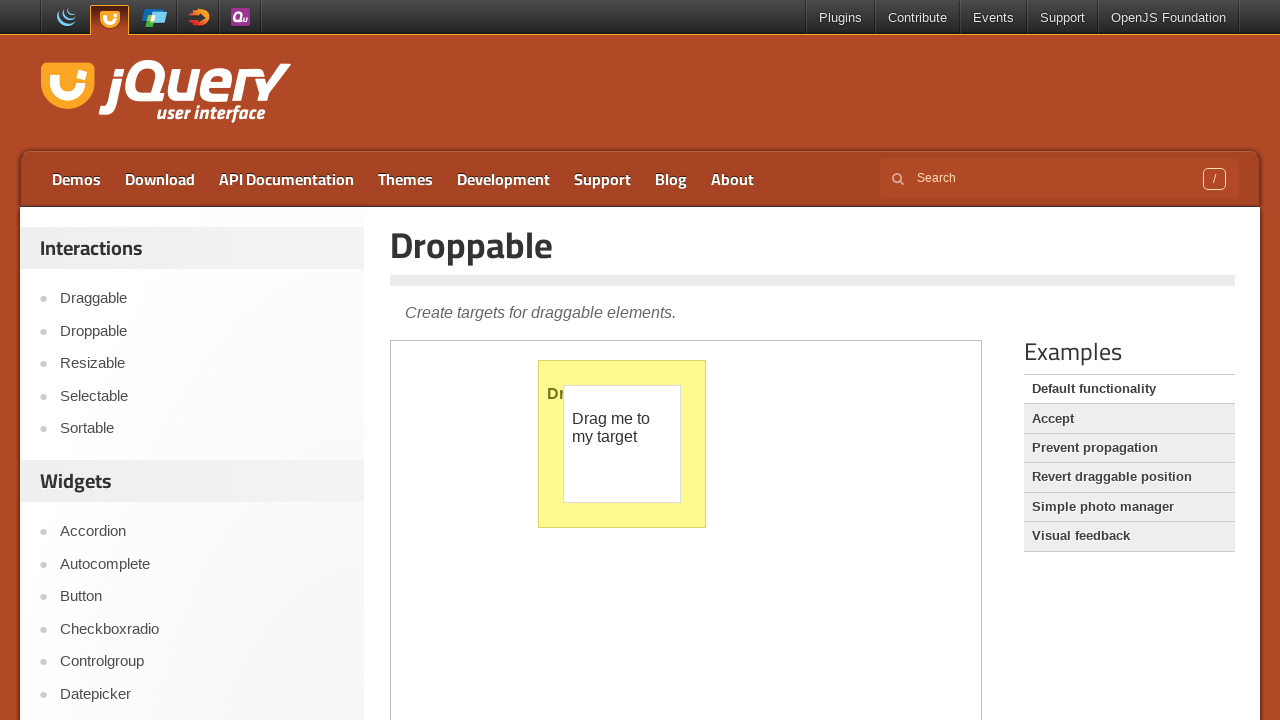

Waited 2 seconds for drag and drop animation to complete
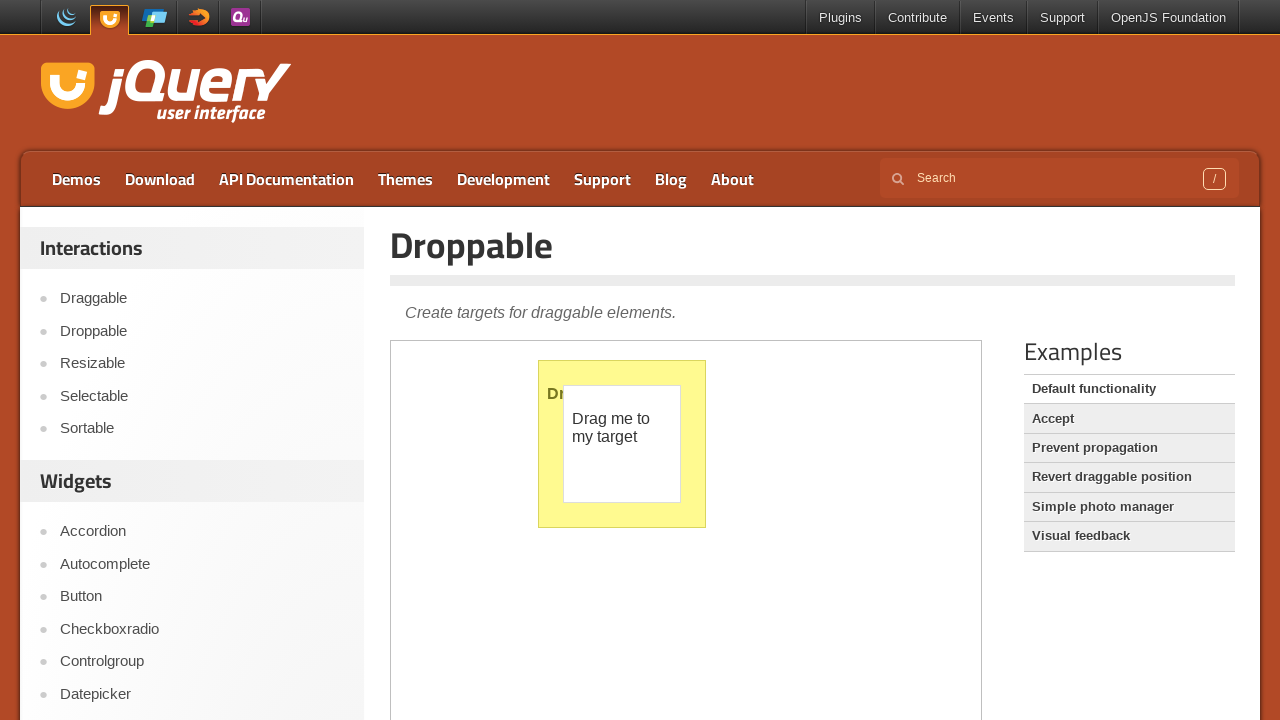

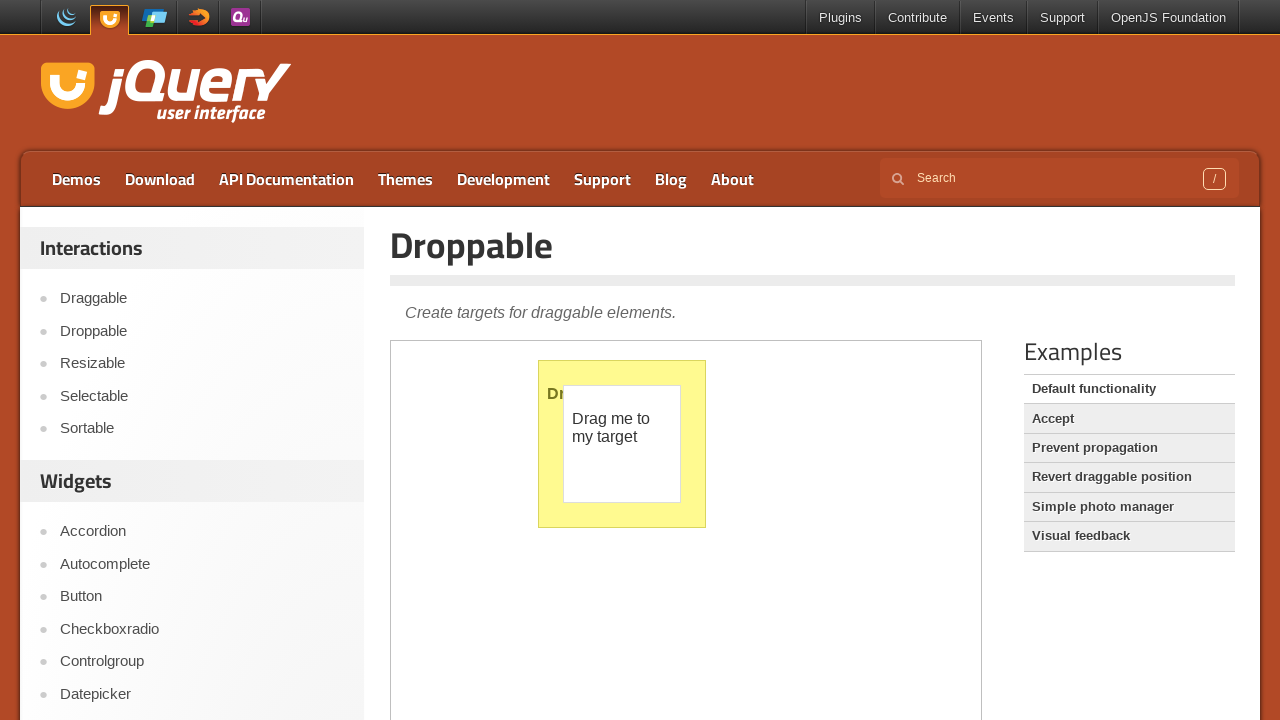